Navigates to testotomasyonu.com and verifies that the URL contains "testotomasyonu"

Starting URL: https://www.testotomasyonu.com

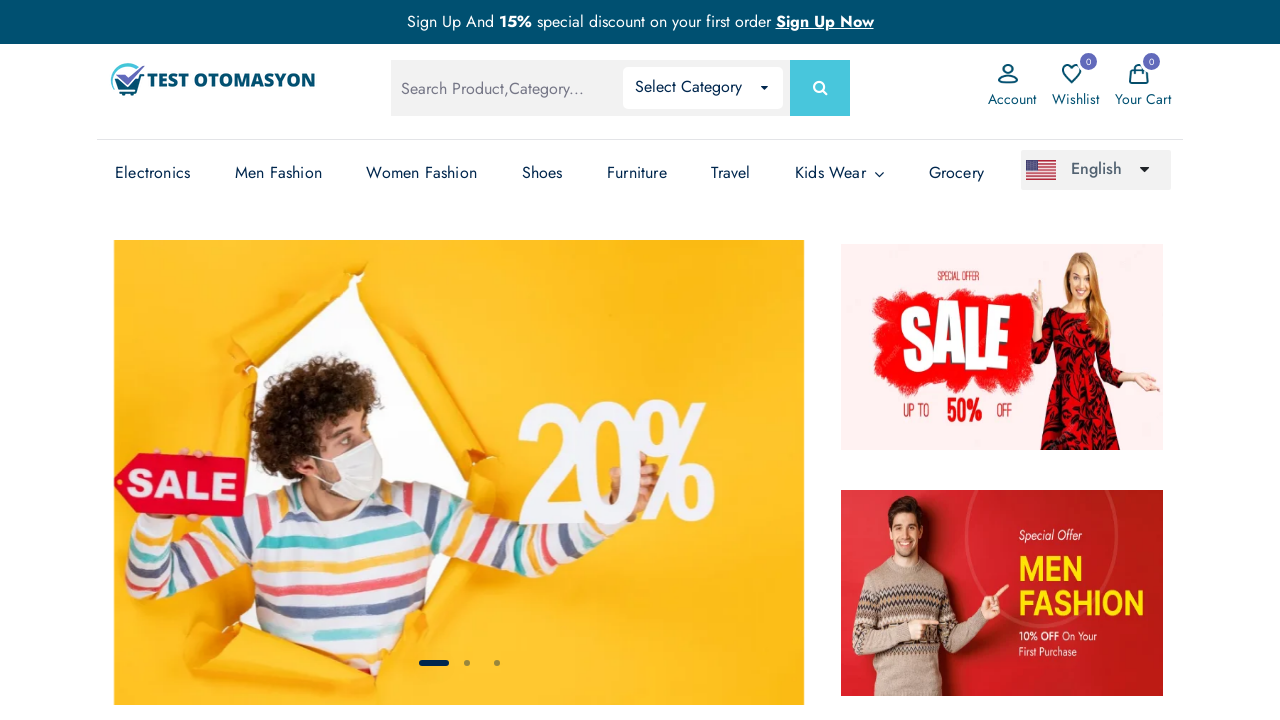

Verified that URL contains 'testotomasyonu'
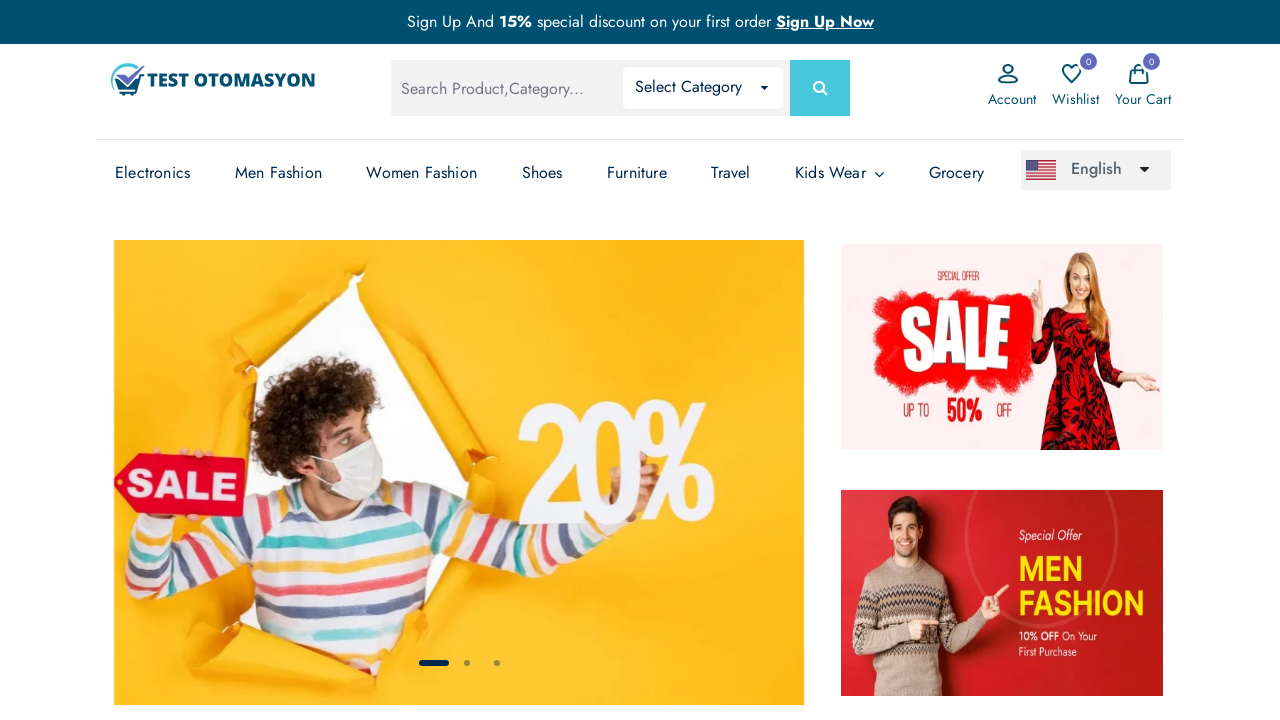

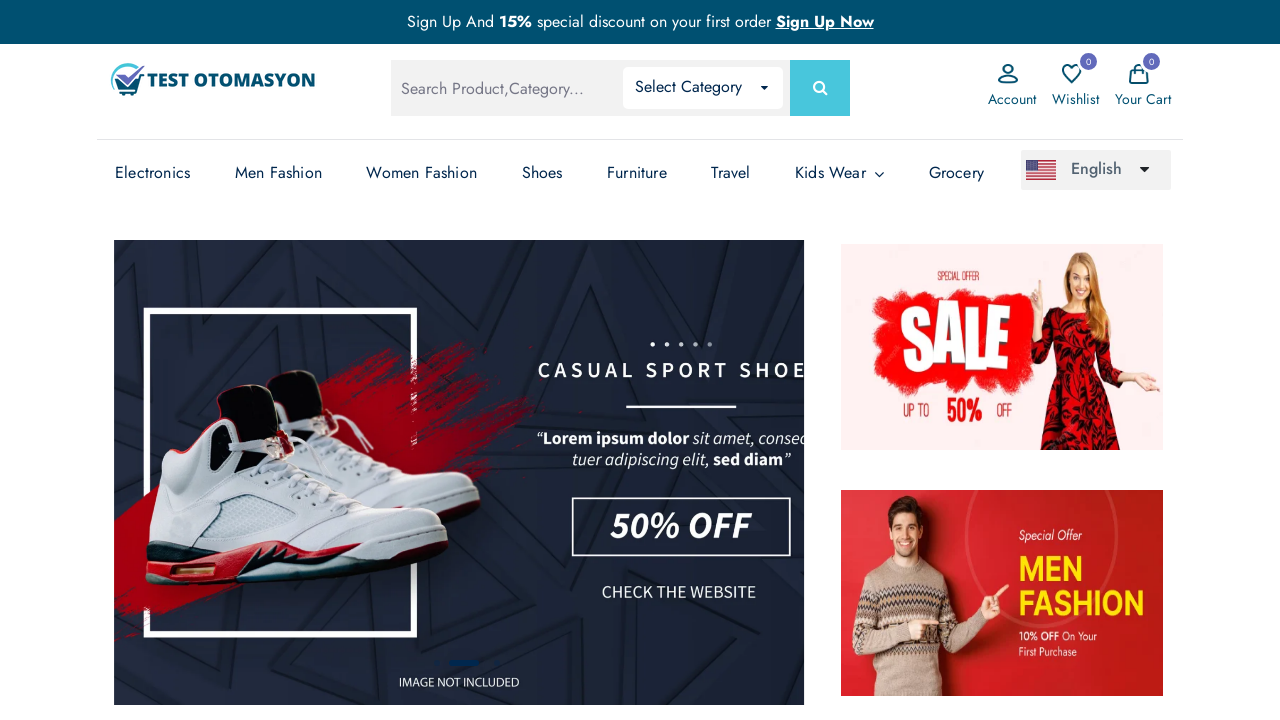